Tests file upload functionality by selecting a file input element and uploading a test file using Playwright's native file upload capability

Starting URL: http://only-testing-blog.blogspot.in/2013/09/test.html

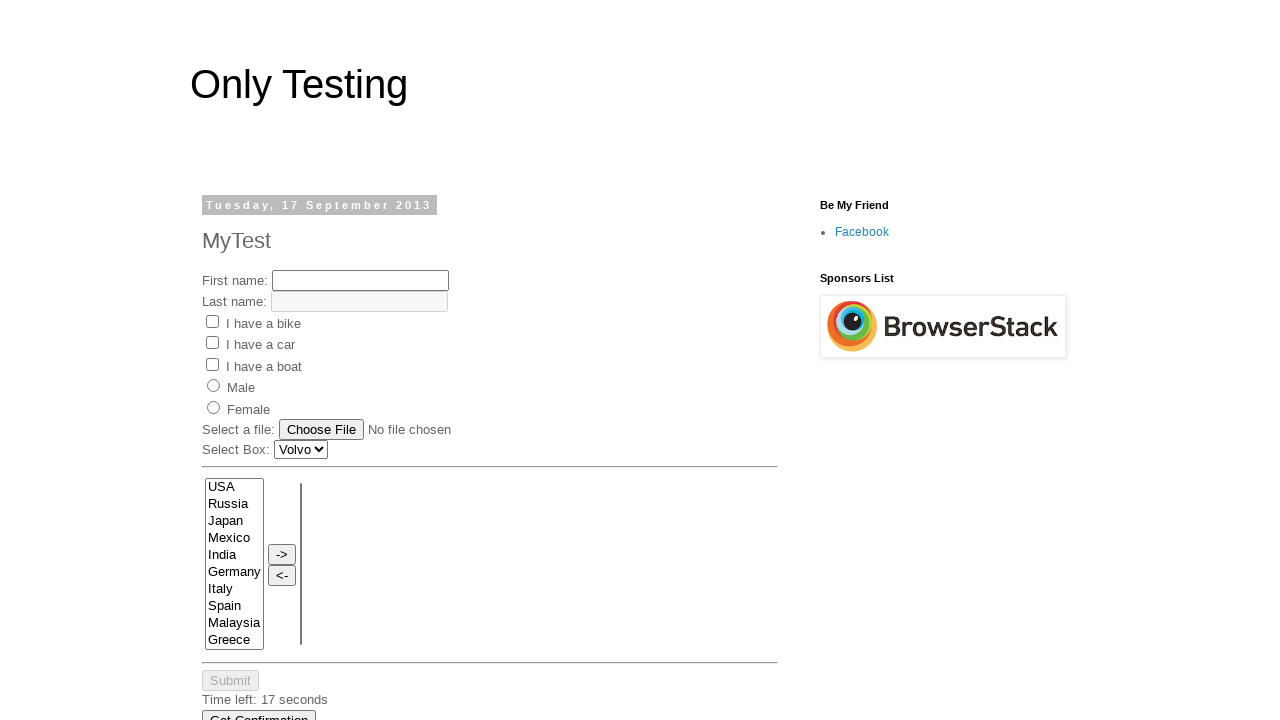

Created temporary test file with content
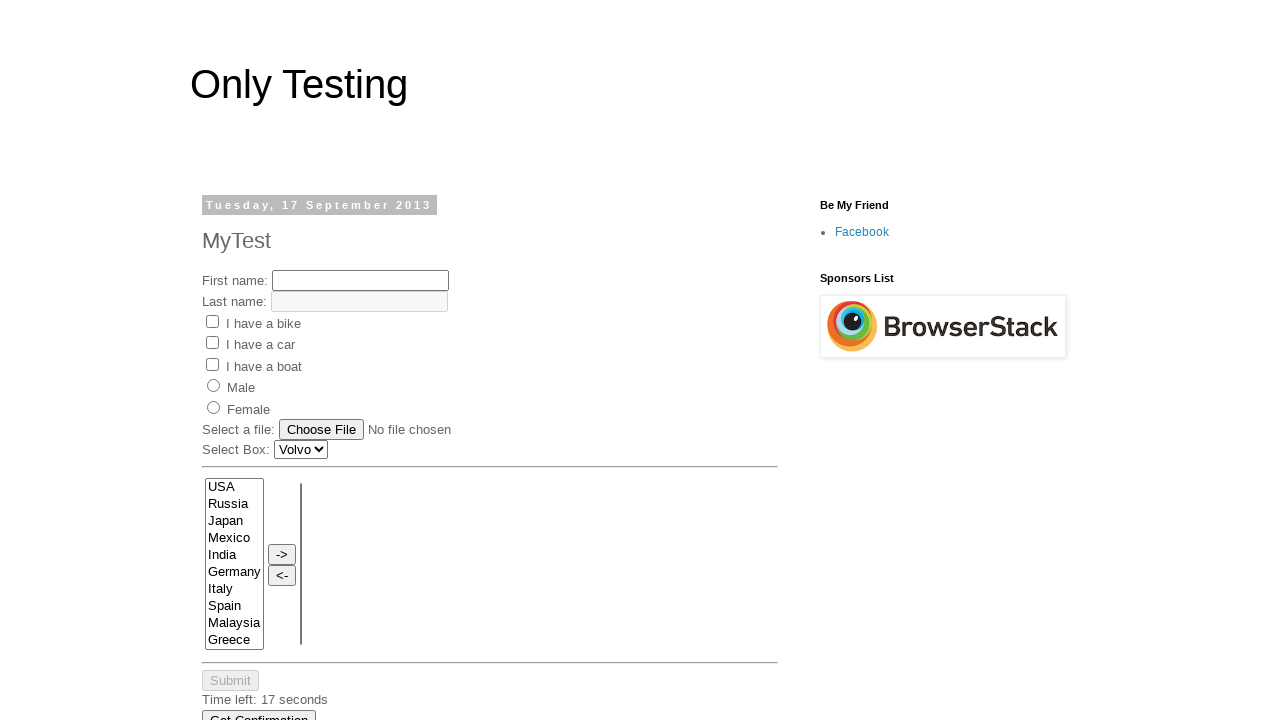

Uploaded test file to file input element using set_input_files
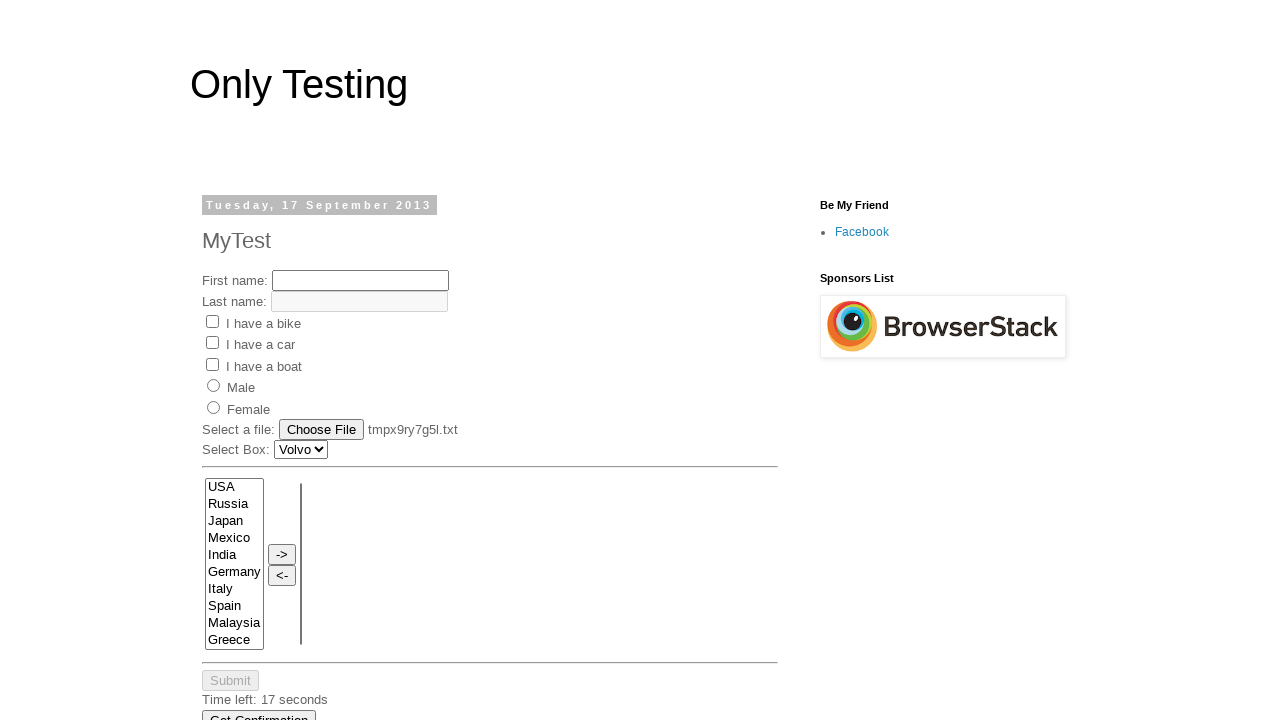

Cleaned up temporary test file
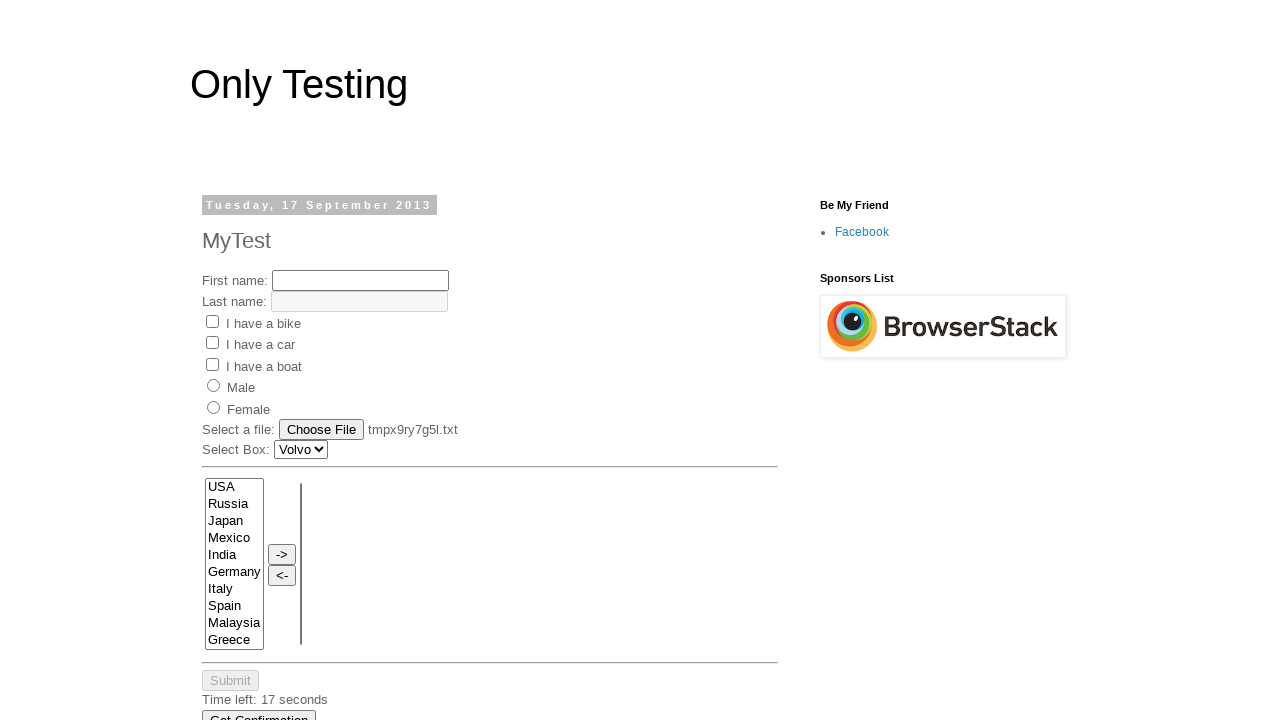

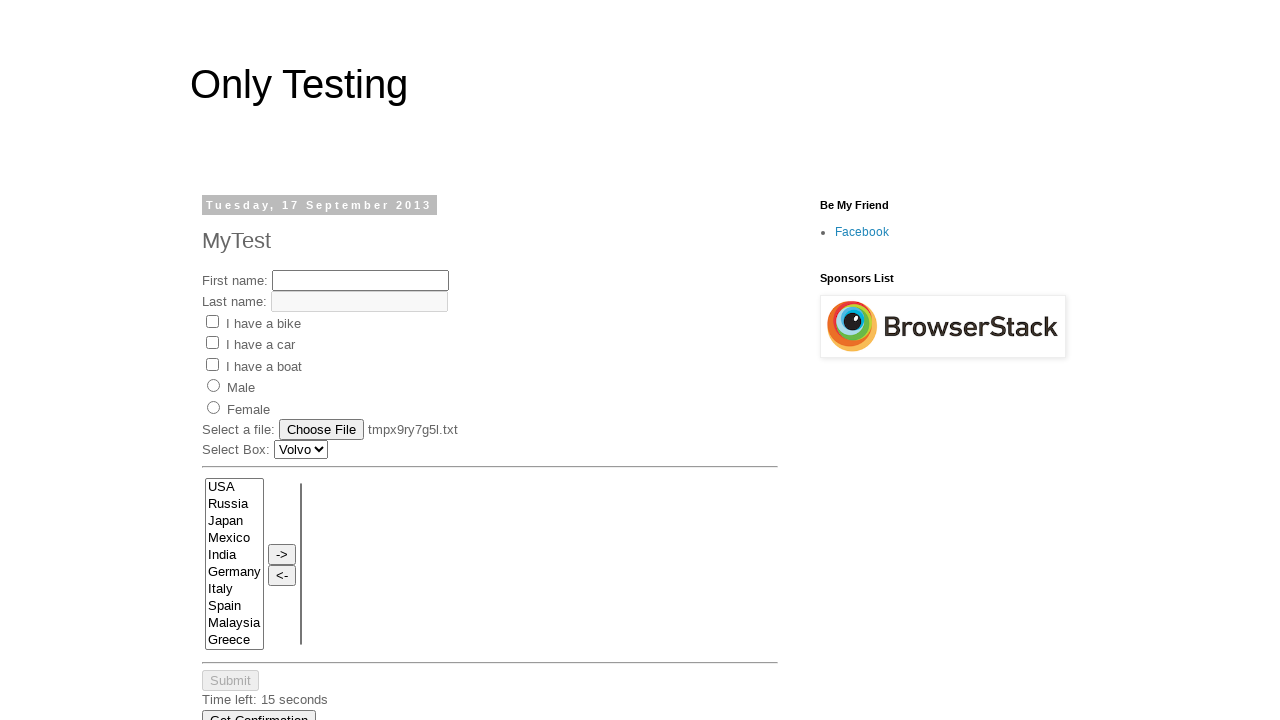